Tests the copy text functionality by filling a field, double-clicking the copy button, and verifying the text is copied to another field

Starting URL: https://testautomationpractice.blogspot.com/

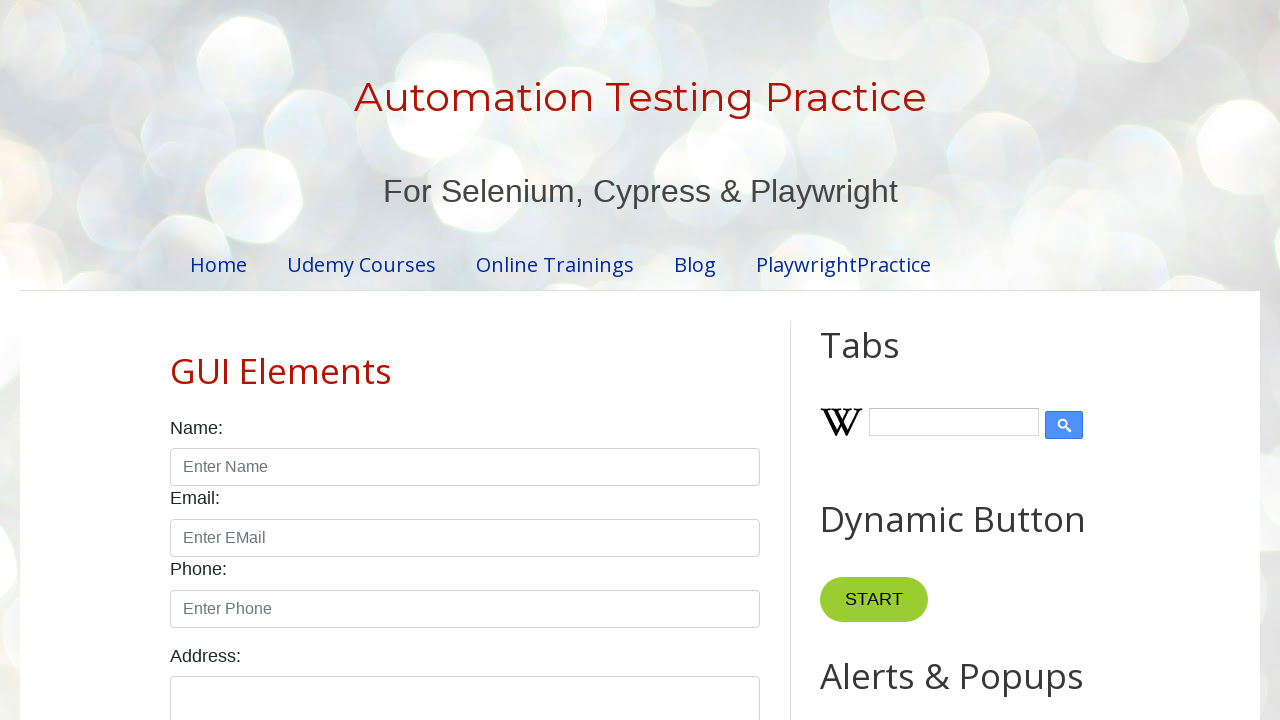

Cleared the first field on #field1
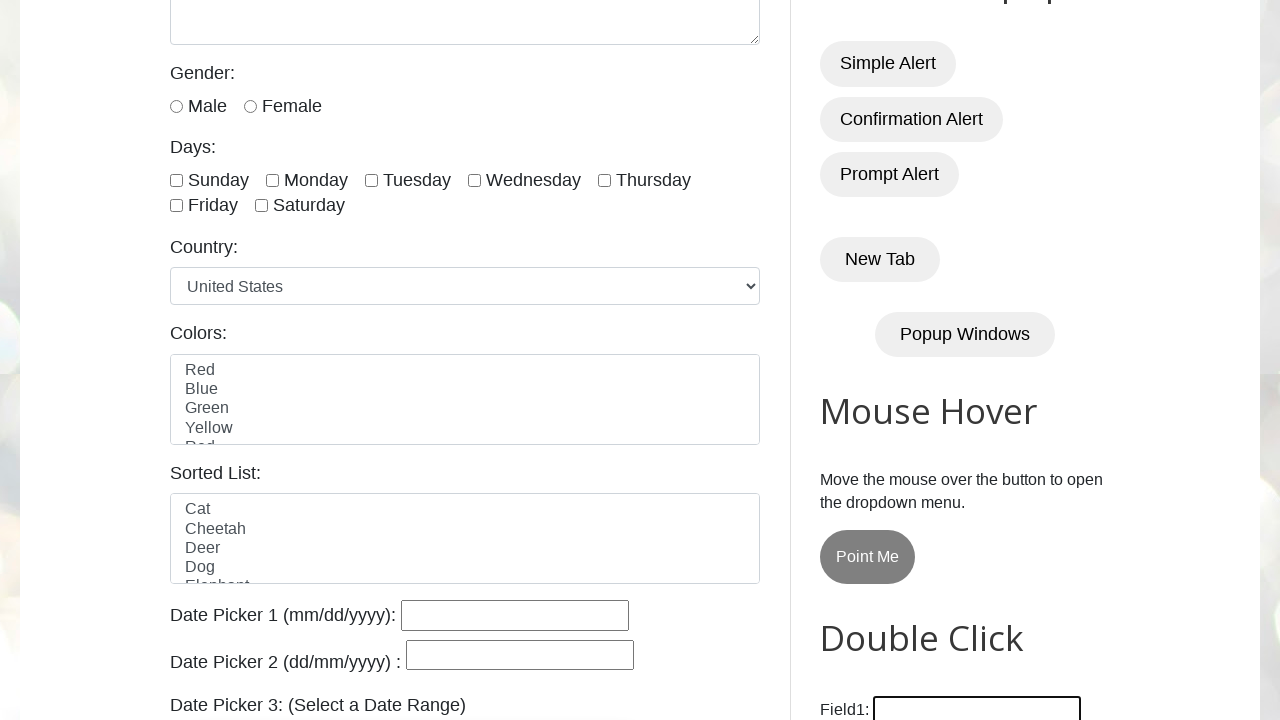

Filled first field with 'qaSheetal' on #field1
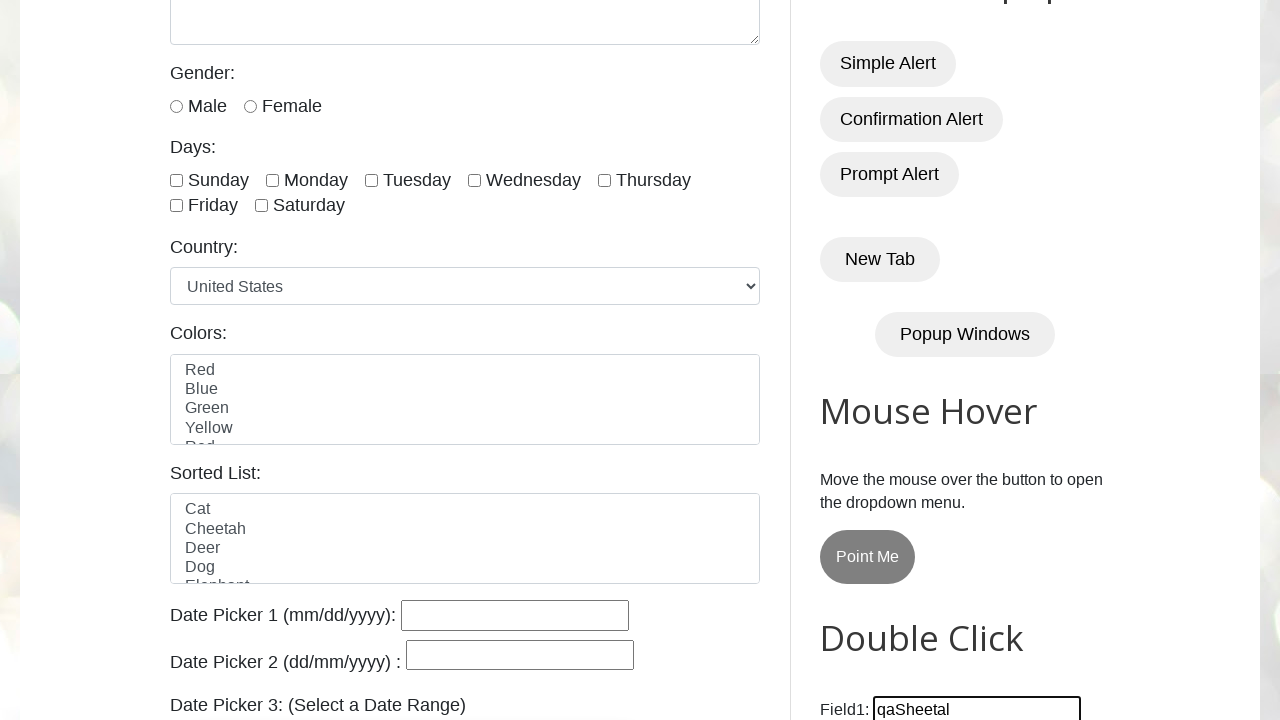

Double-clicked the Copy Text button at (885, 360) on xpath=//button[normalize-space()='Copy Text']
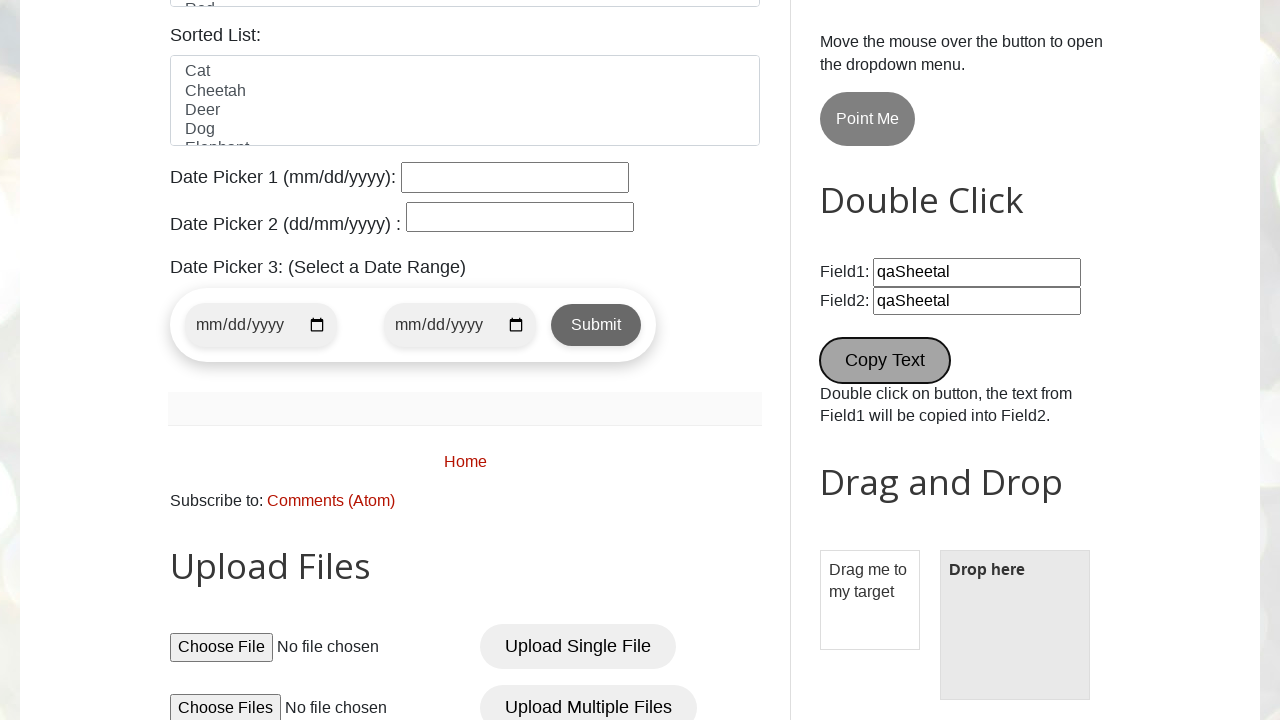

Retrieved the copied value from second field
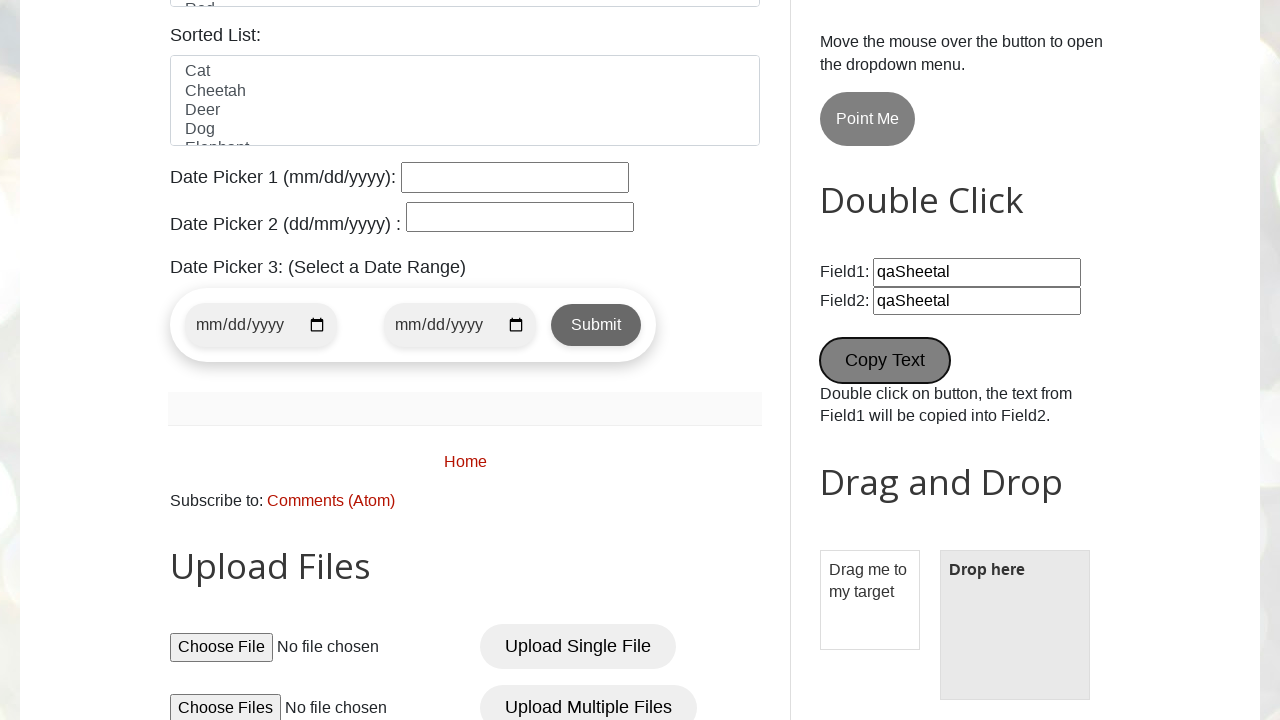

Verified copied value: qaSheetal
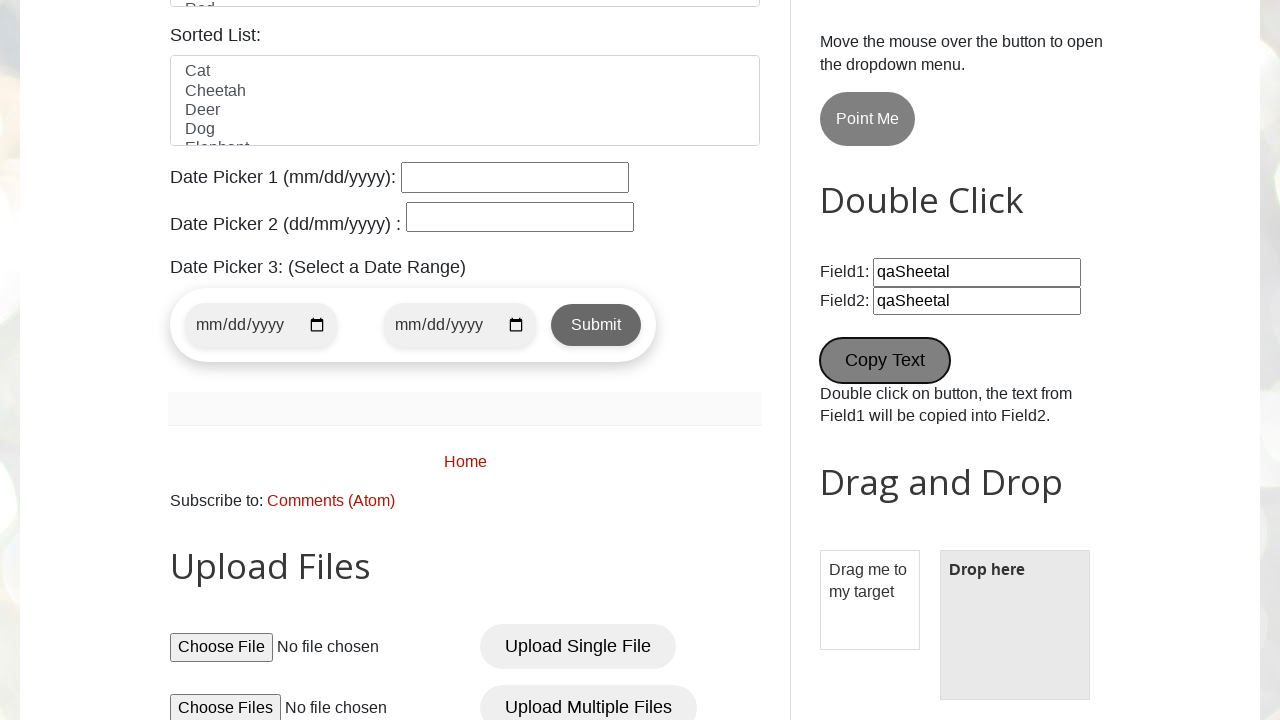

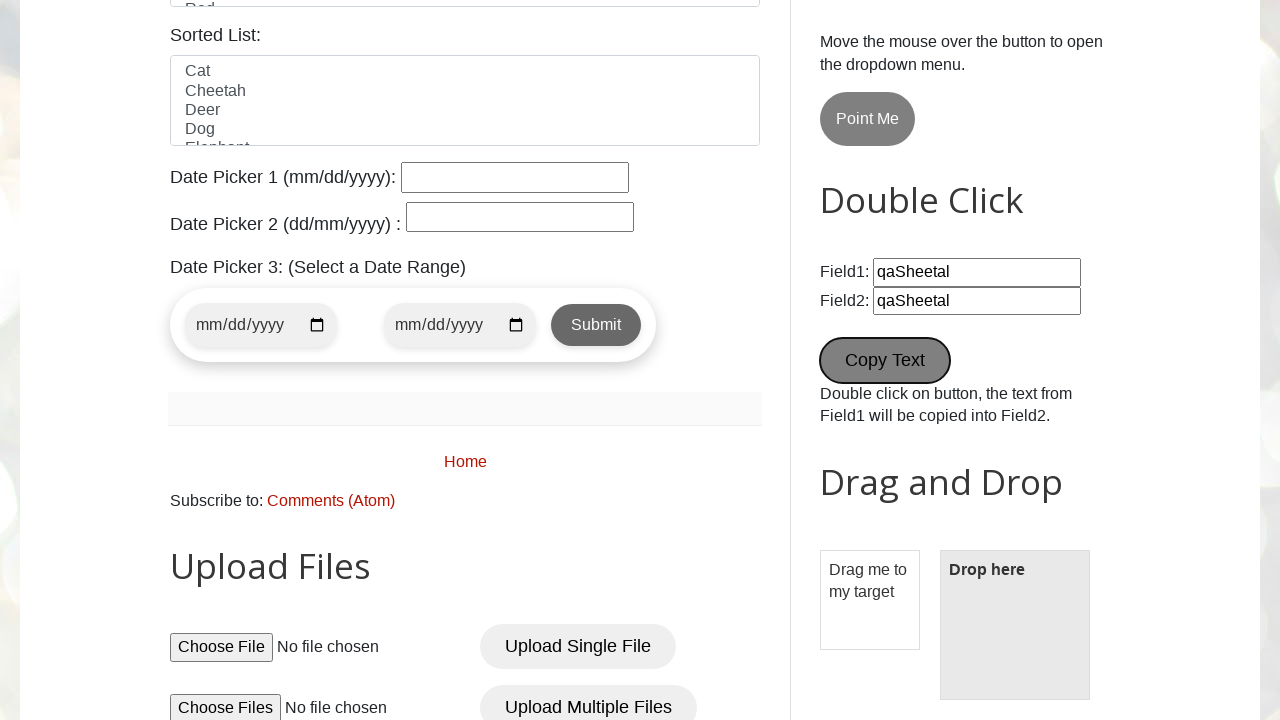